Demonstrates drag-and-drop functionality on jQuery UI demo page by dragging an element into a droppable area within an iframe

Starting URL: https://jqueryui.com/droppable/

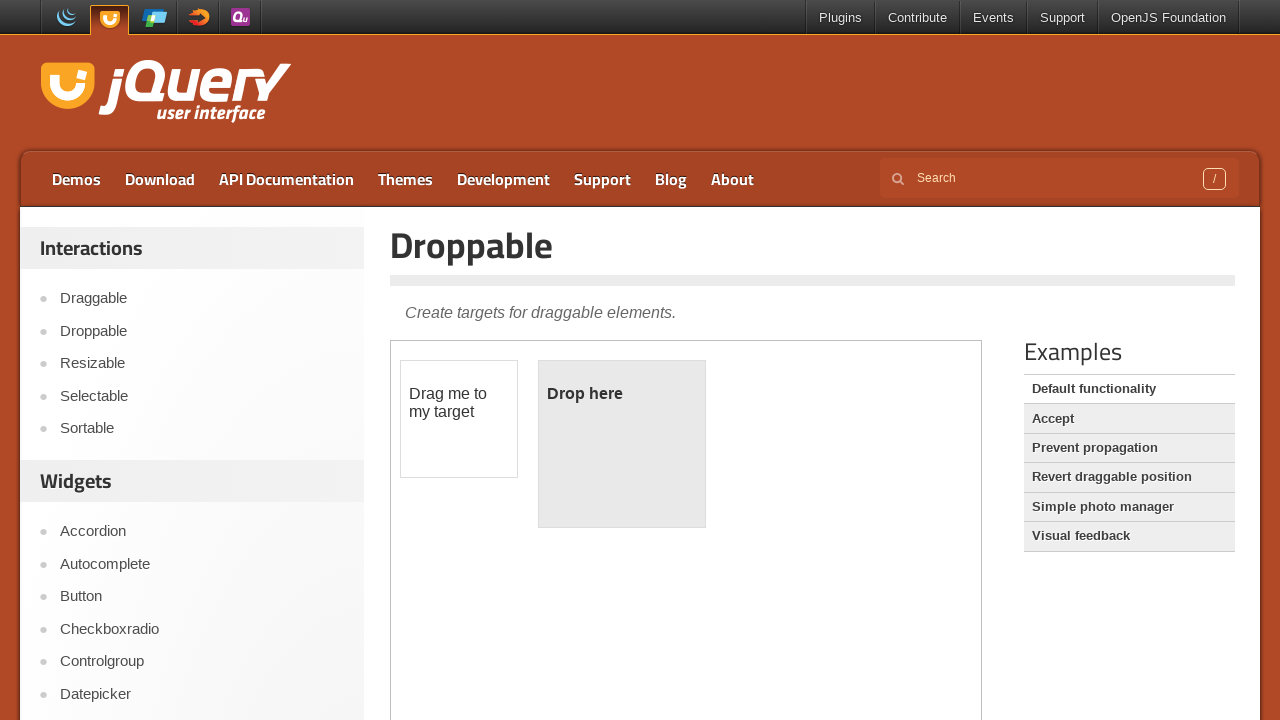

Located iframe element
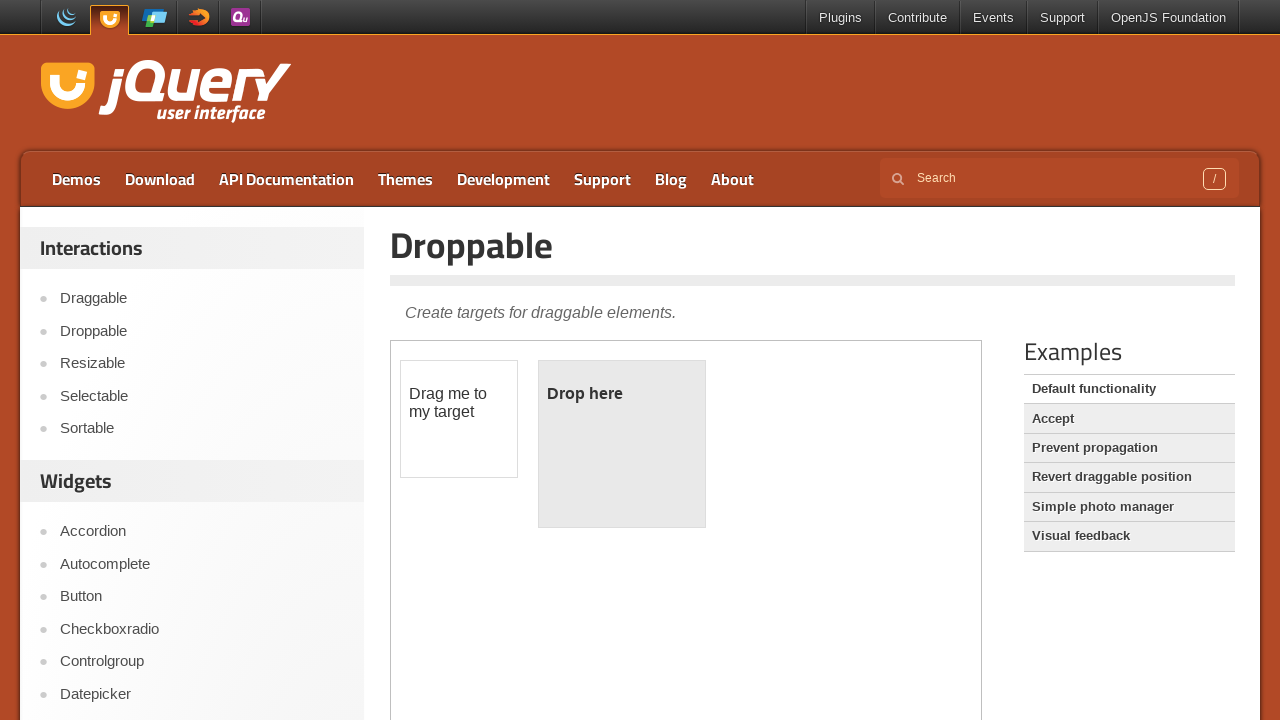

Waited 1000ms for iframe to load
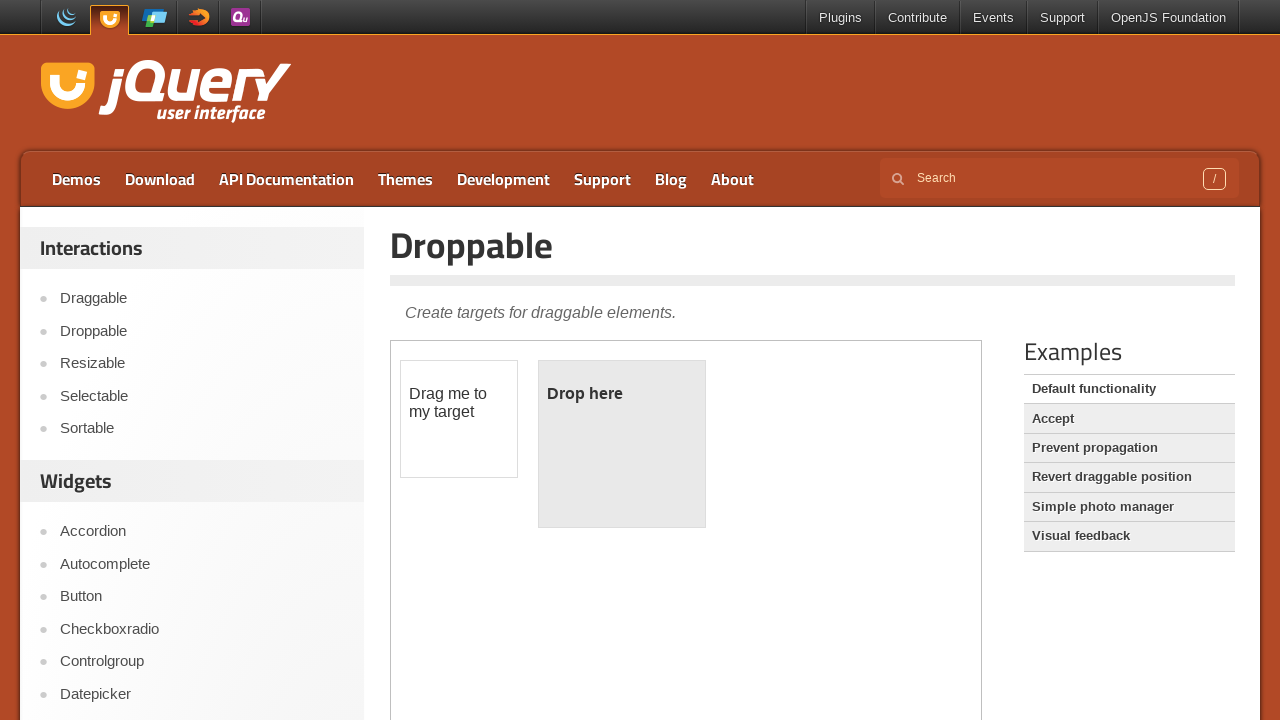

Located draggable element with id 'draggable' within iframe
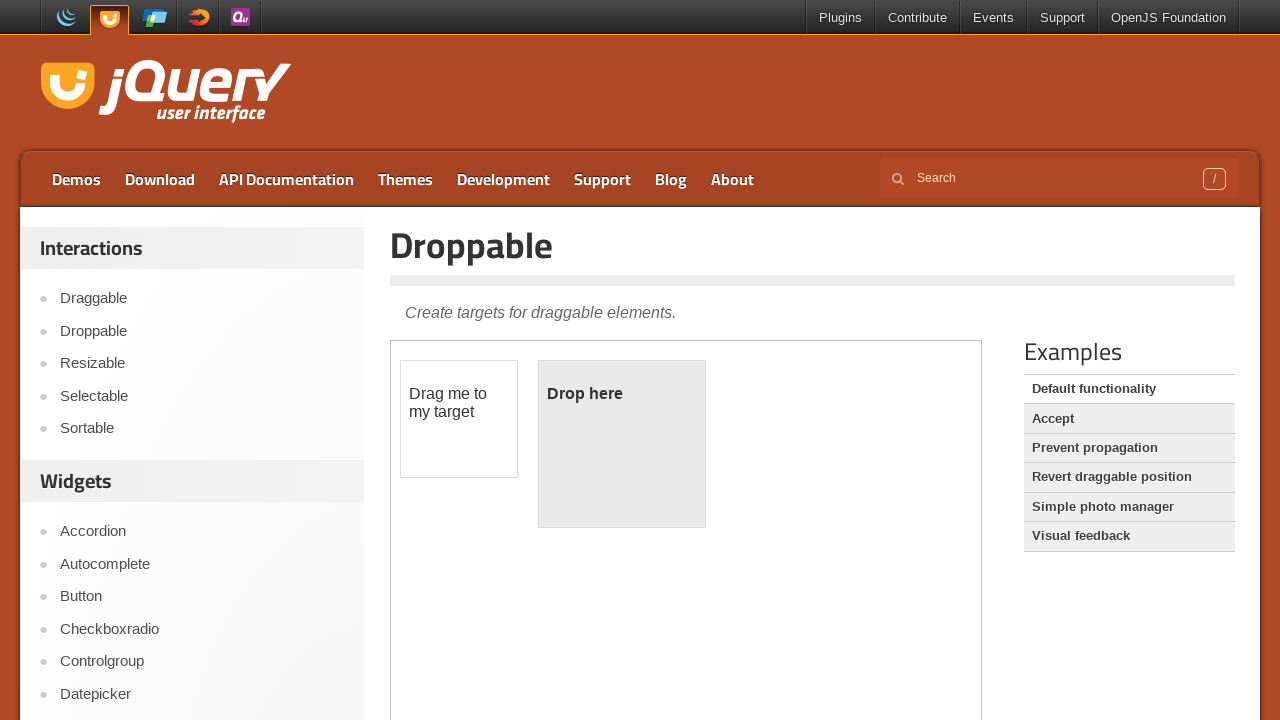

Located droppable element with id 'droppable' within iframe
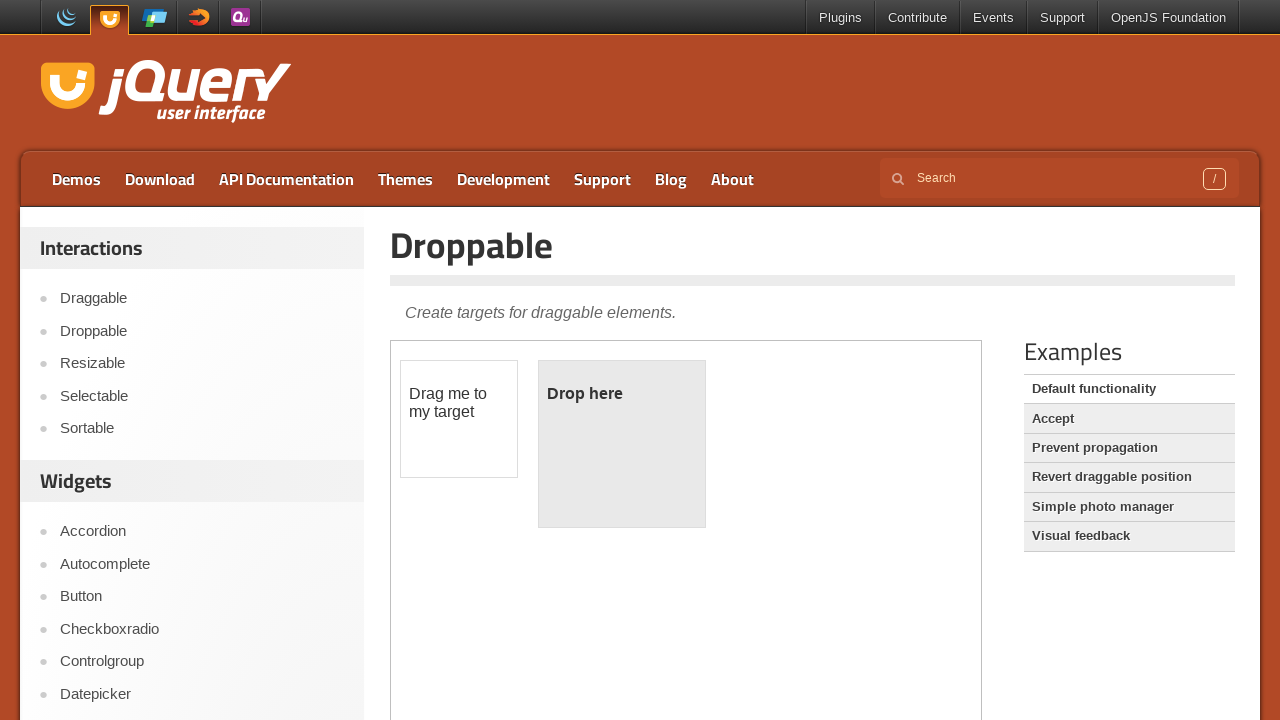

Dragged draggable element into droppable area at (622, 444)
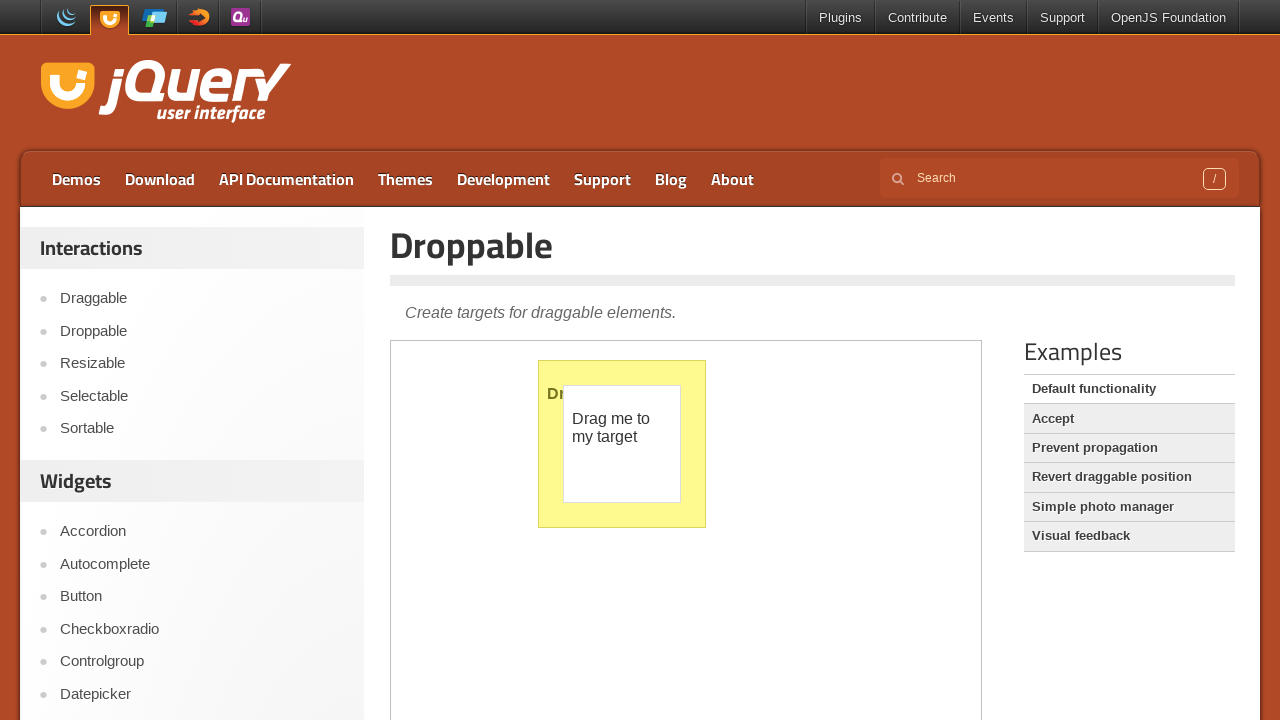

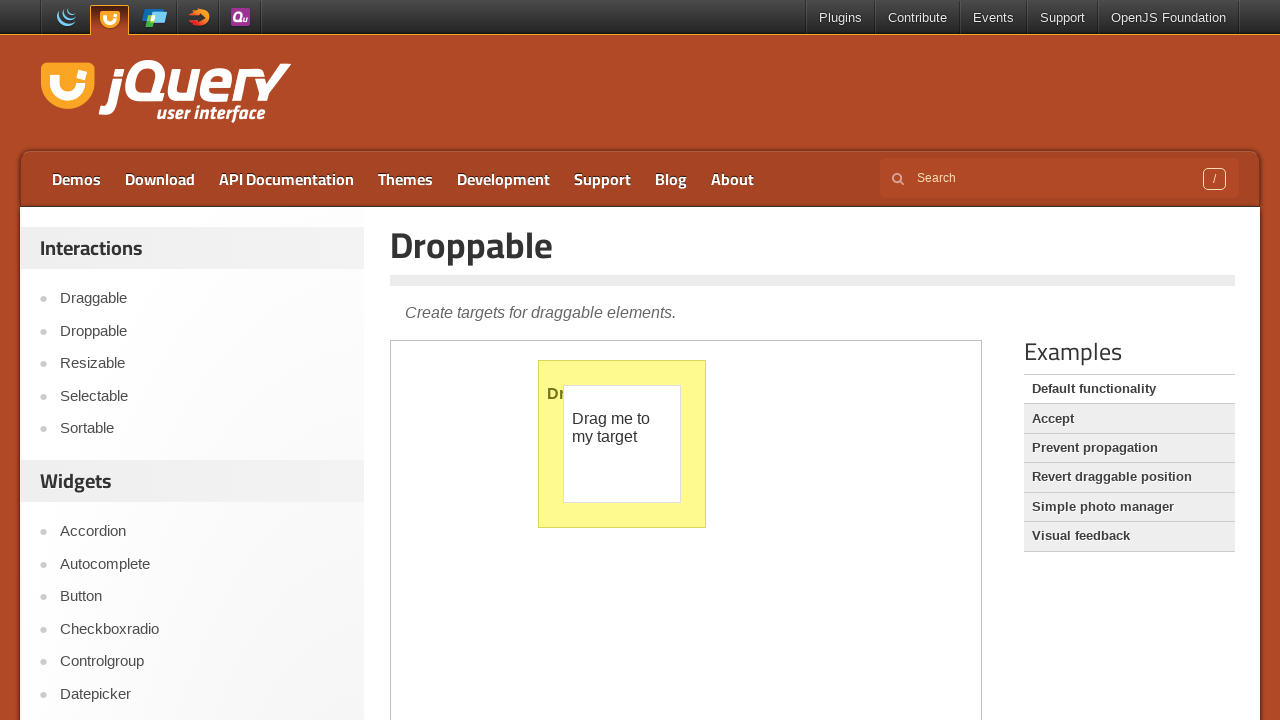